Tests registration form by filling name, family name, and email fields, then verifying successful registration message

Starting URL: http://suninjuly.github.io/registration1.html

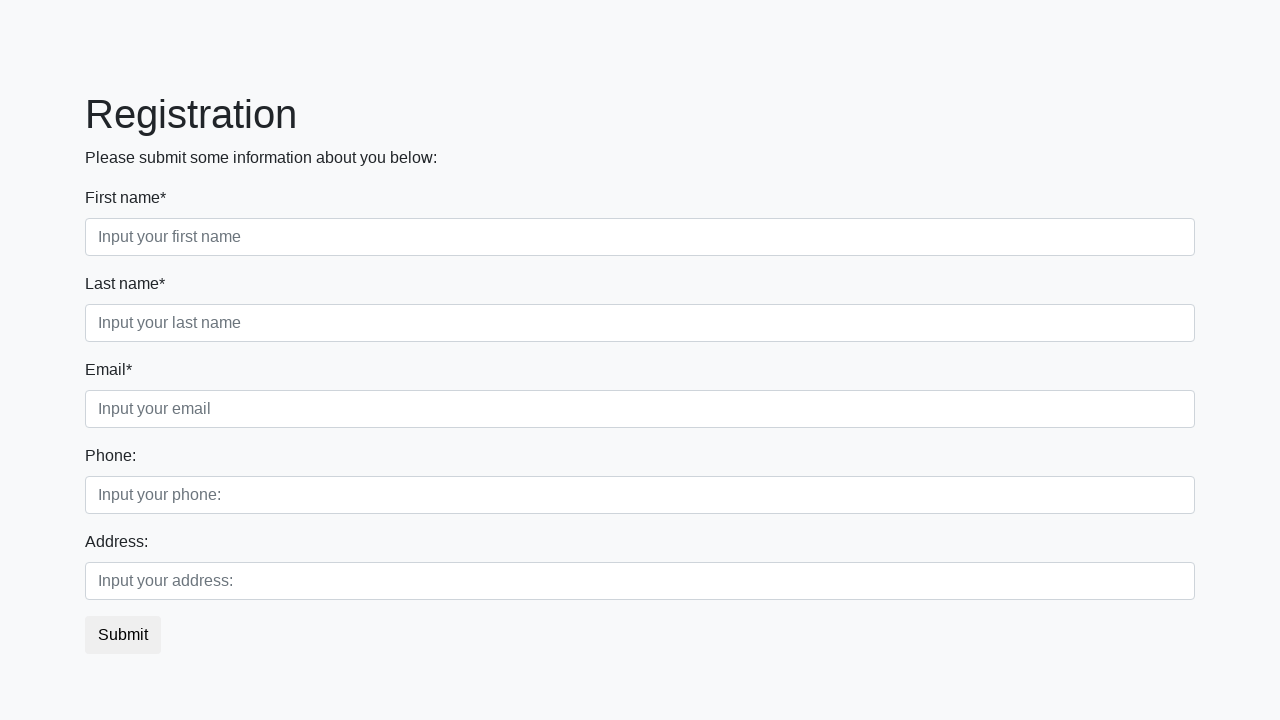

Navigated to registration form page
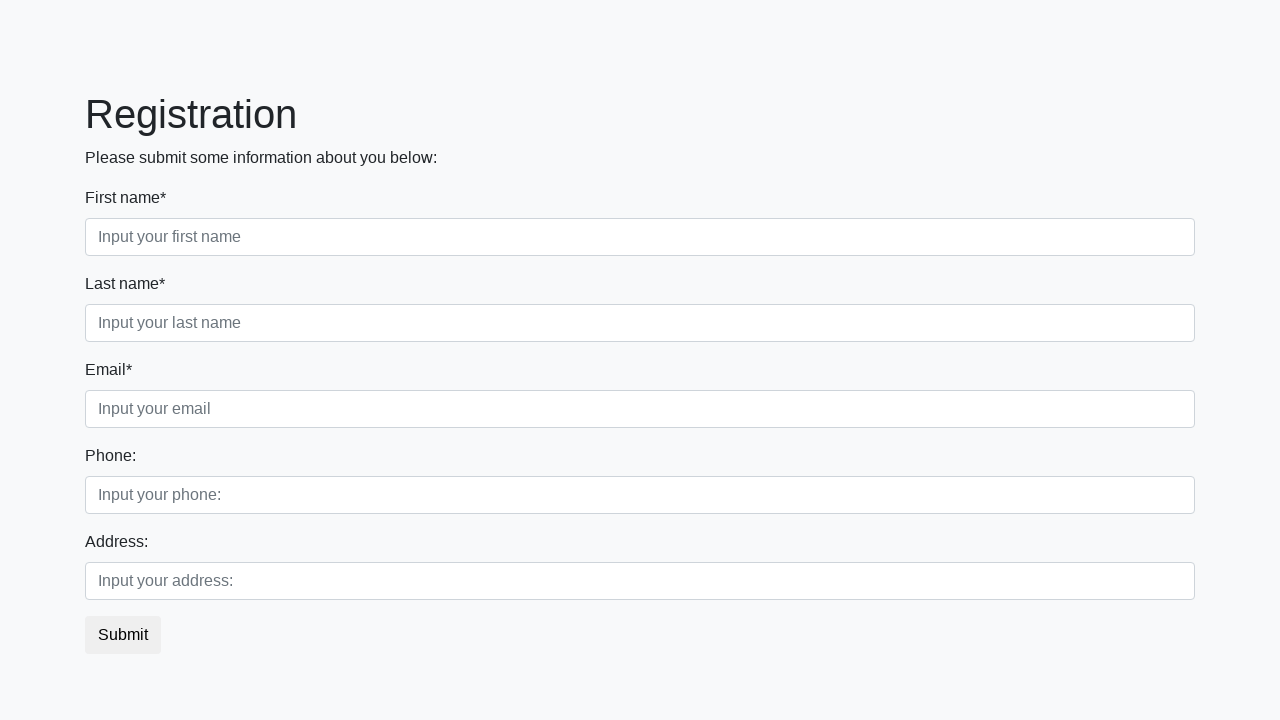

Filled first name field with 'John' on div.first_block > div.form-group.first_class > input
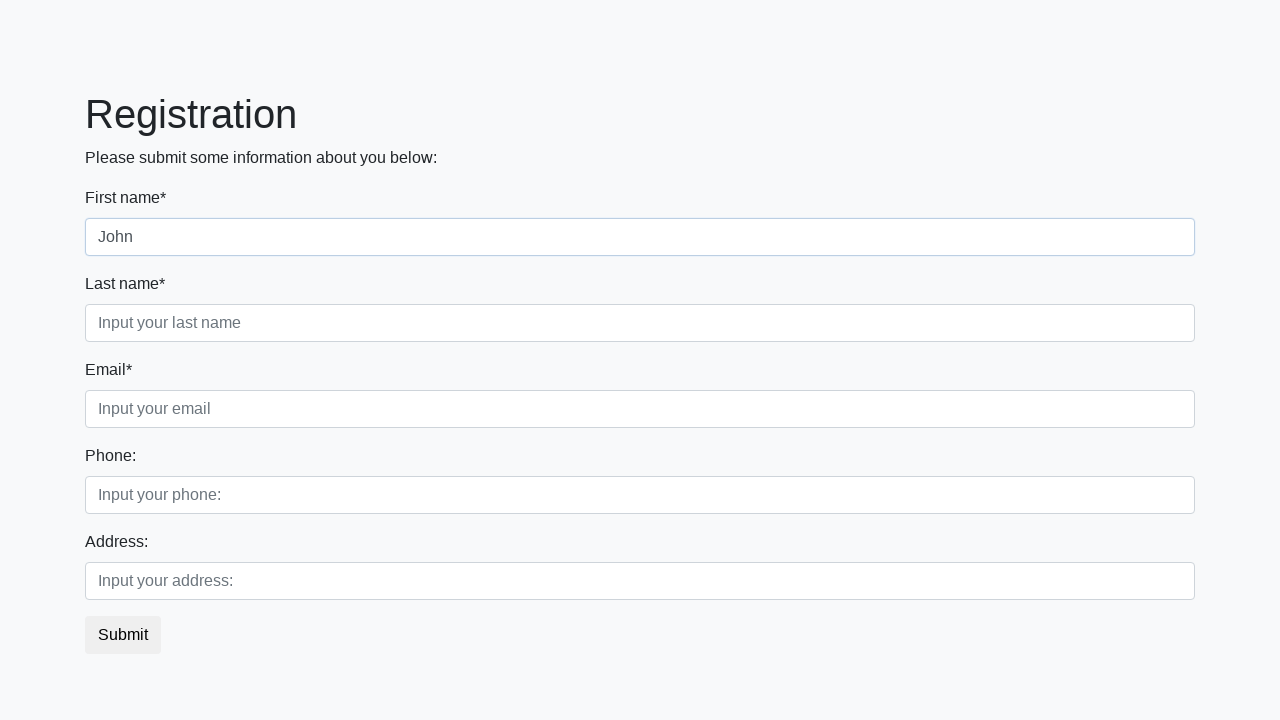

Filled last name field with 'Smith' on div.first_block > div.form-group.second_class > input
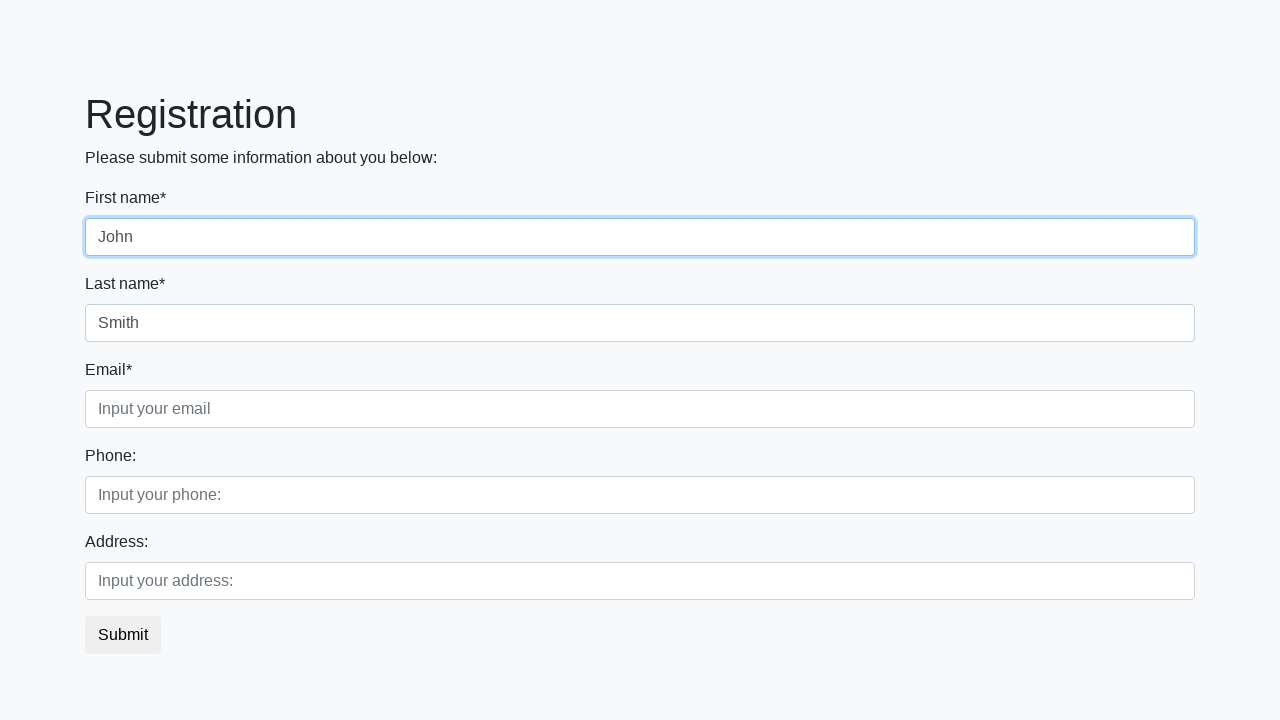

Filled email field with 'john.smith@example.com' on div.first_block > div.form-group.third_class > input
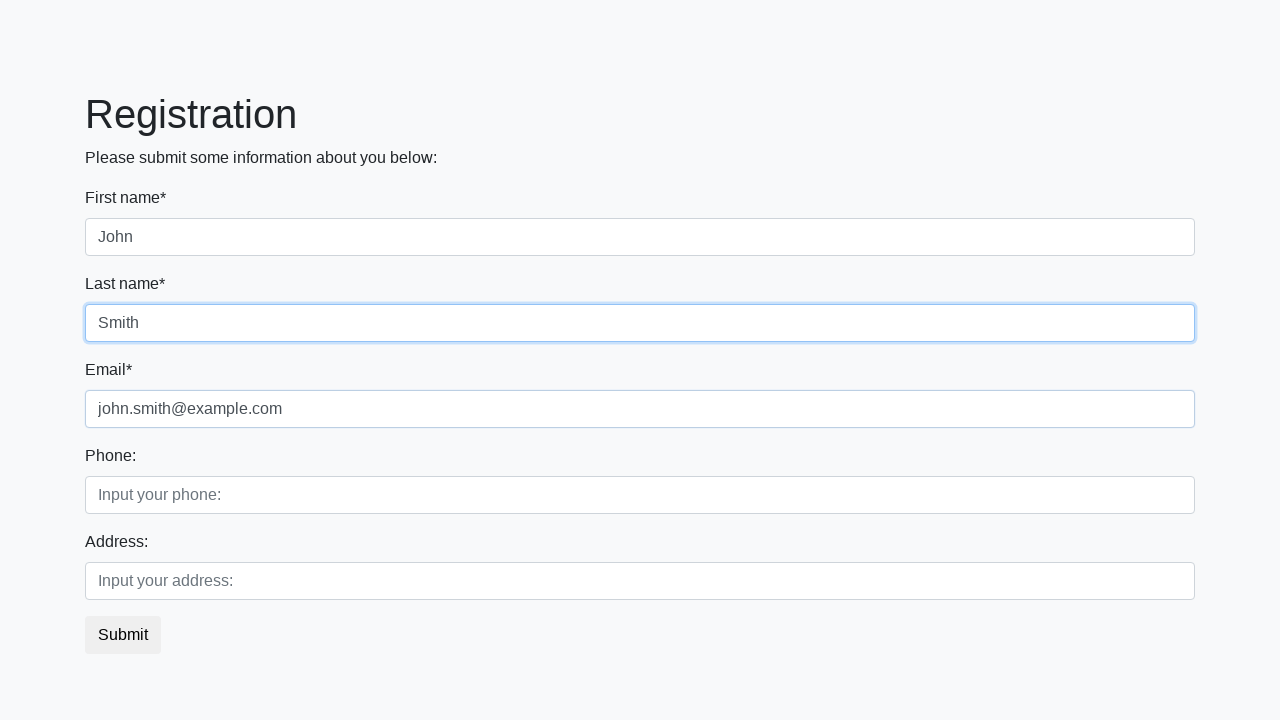

Clicked submit button to register at (123, 635) on button.btn
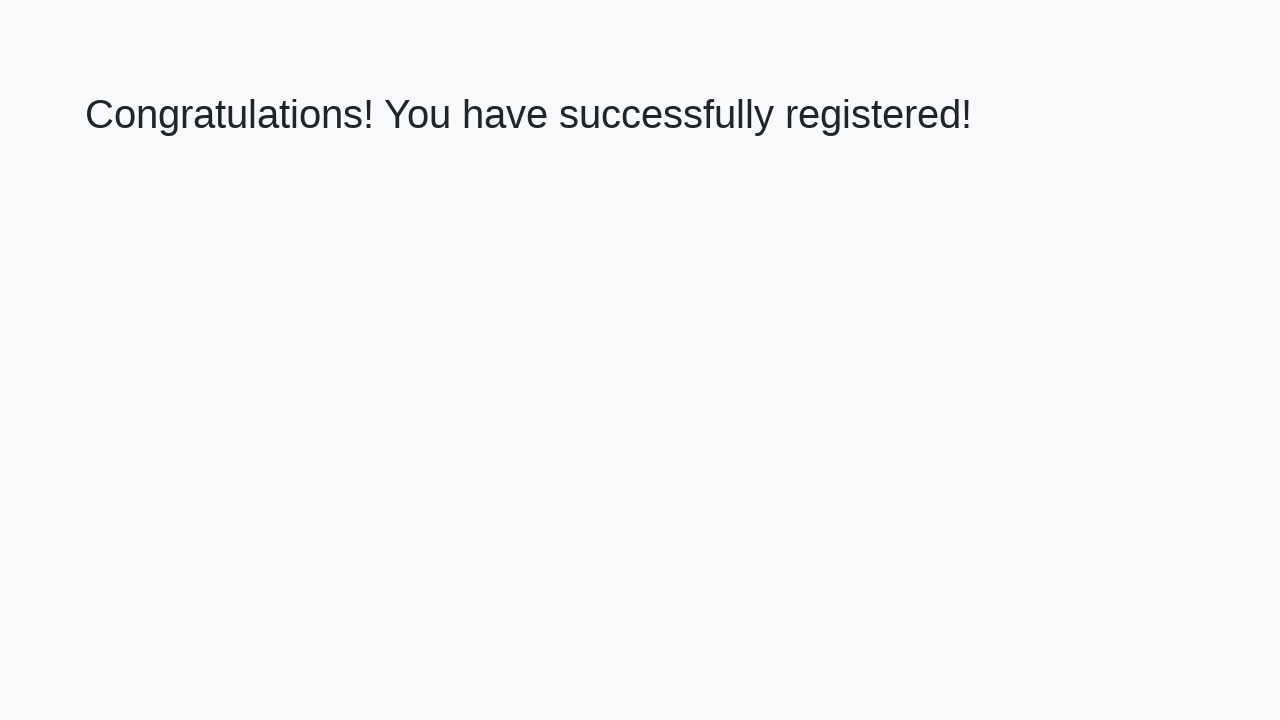

Success message heading loaded
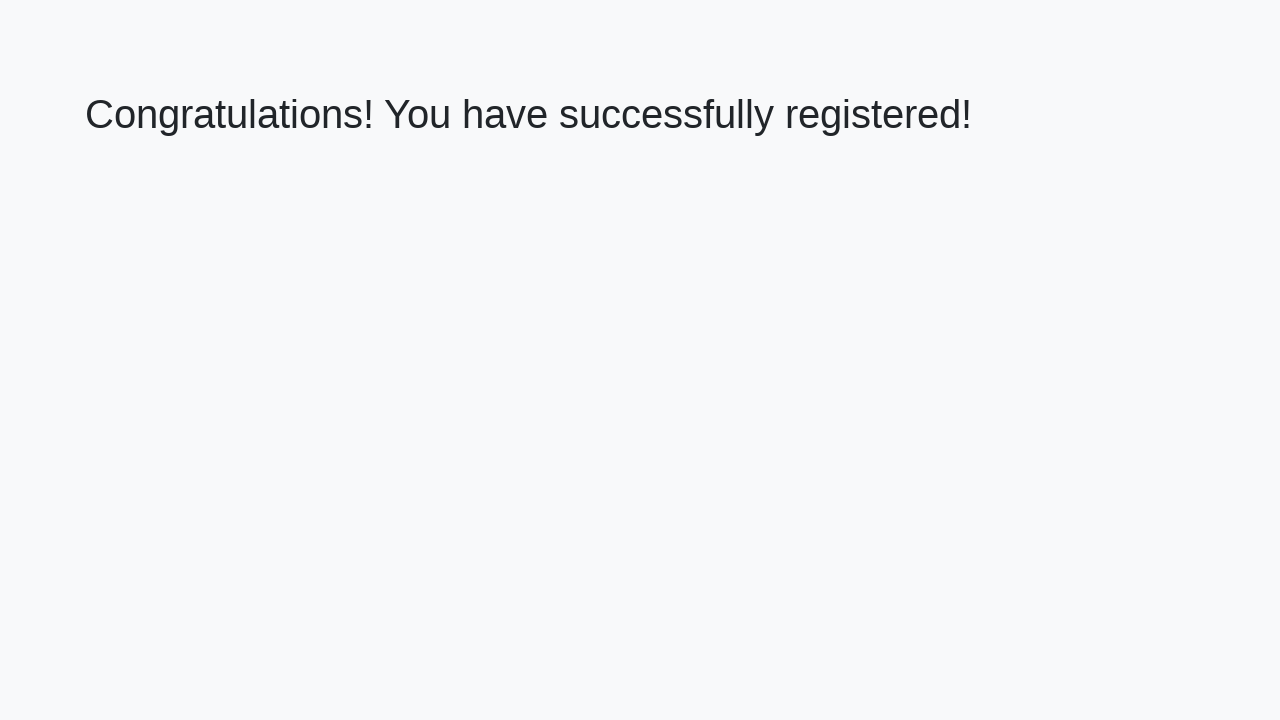

Retrieved success message text
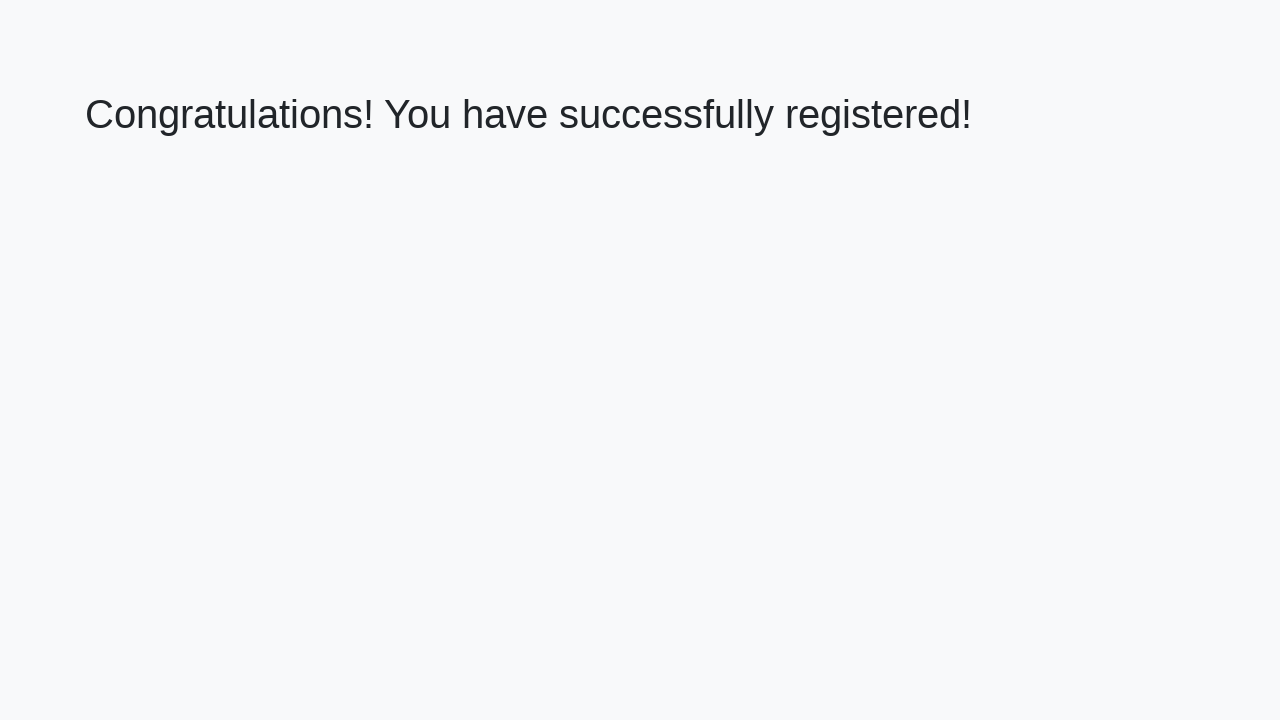

Verified successful registration message: 'Congratulations! You have successfully registered!'
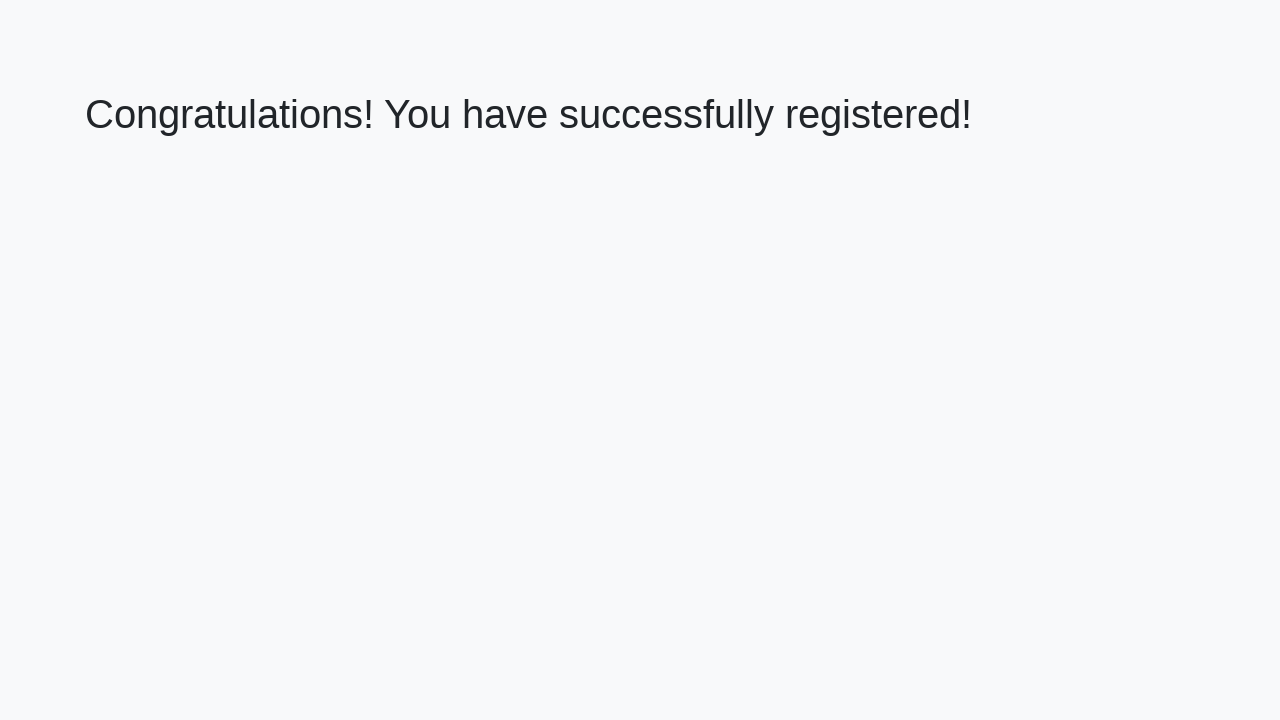

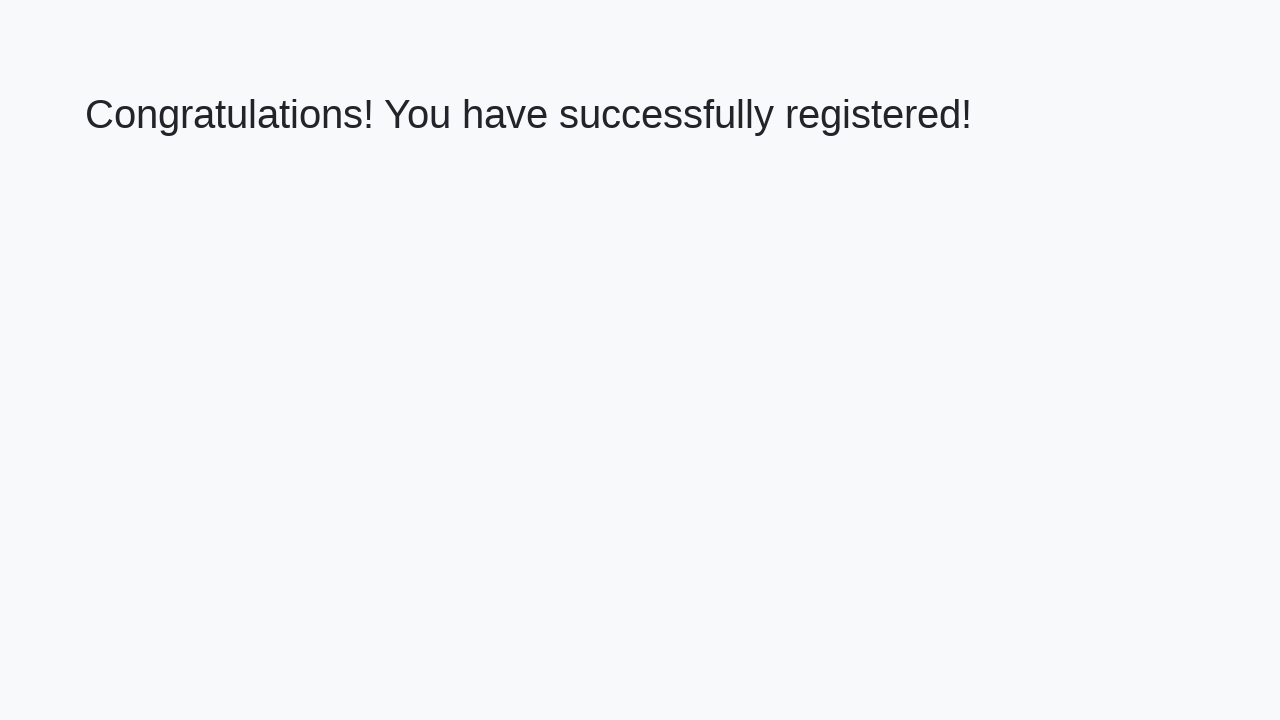